Tests JavaScript prompt alert by clicking a button, entering text into the prompt, accepting it, and verifying the entered text is displayed.

Starting URL: https://loopcamp.vercel.app/javascript-alerts.html

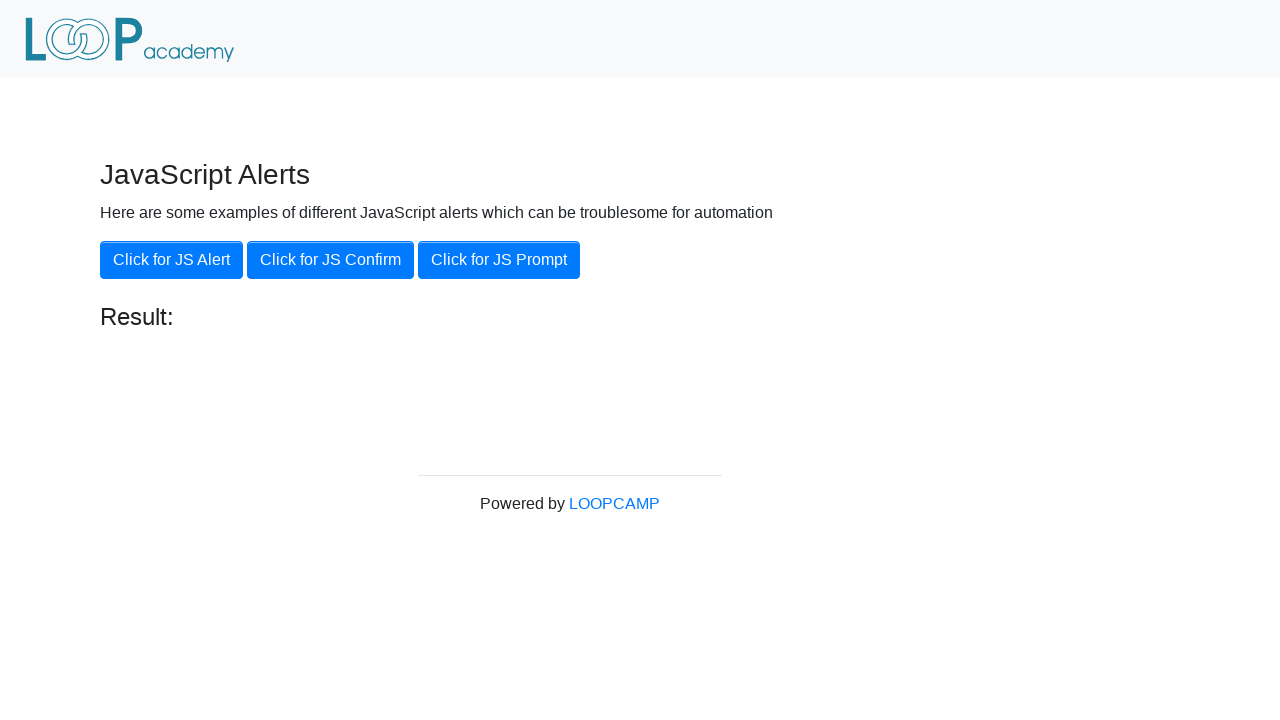

Set up dialog handler to accept prompt with text 'Loop Academy'
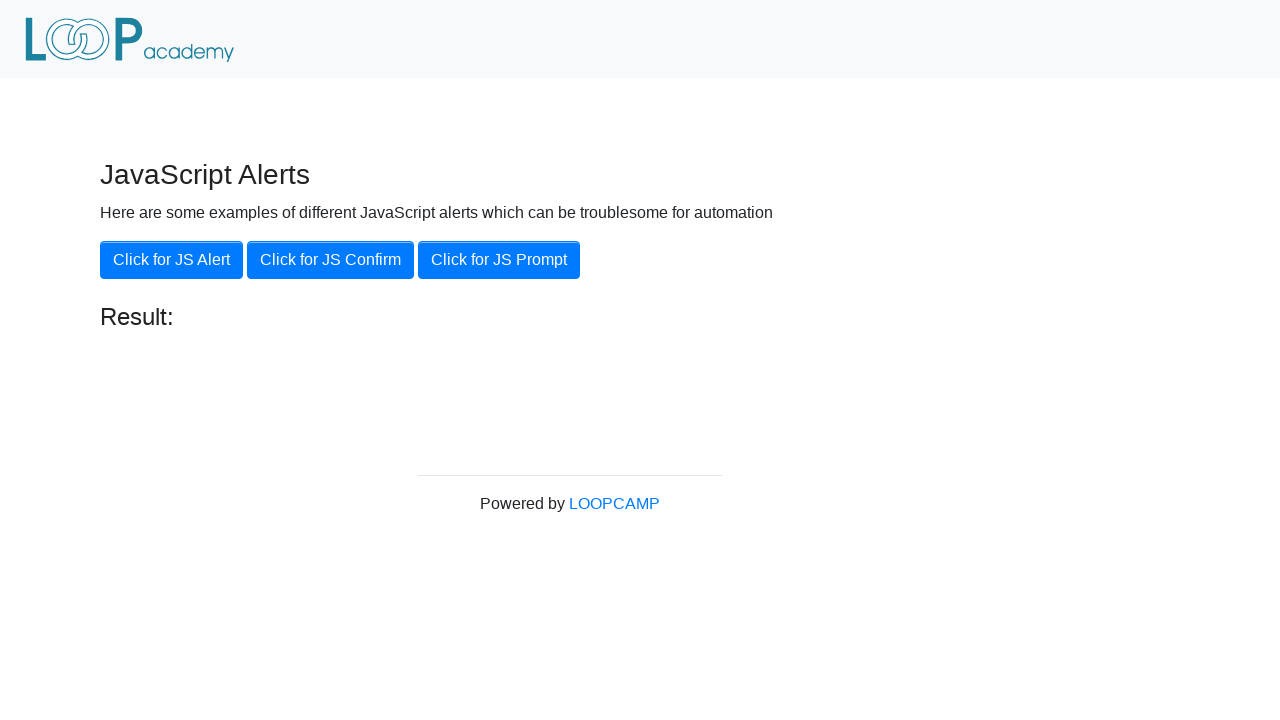

Clicked the 'Click for JS Prompt' button to trigger prompt alert at (499, 260) on xpath=//button[text()='Click for JS Prompt']
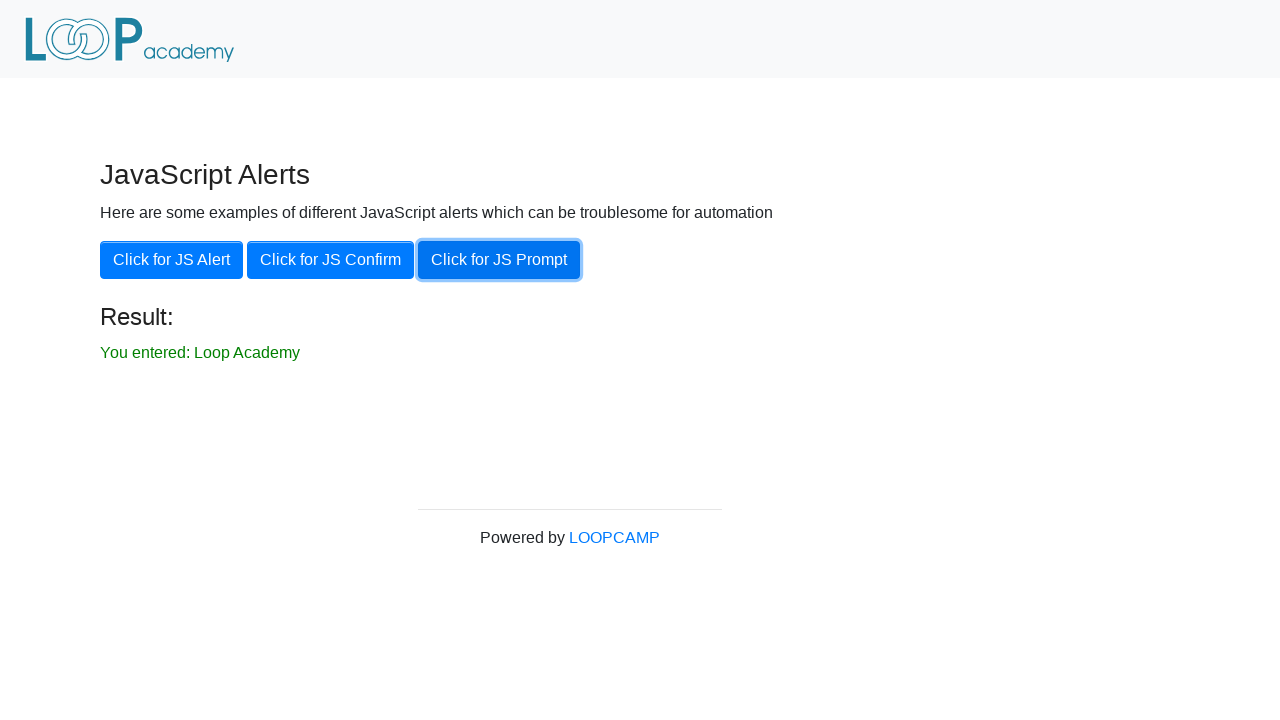

Result element appeared on the page
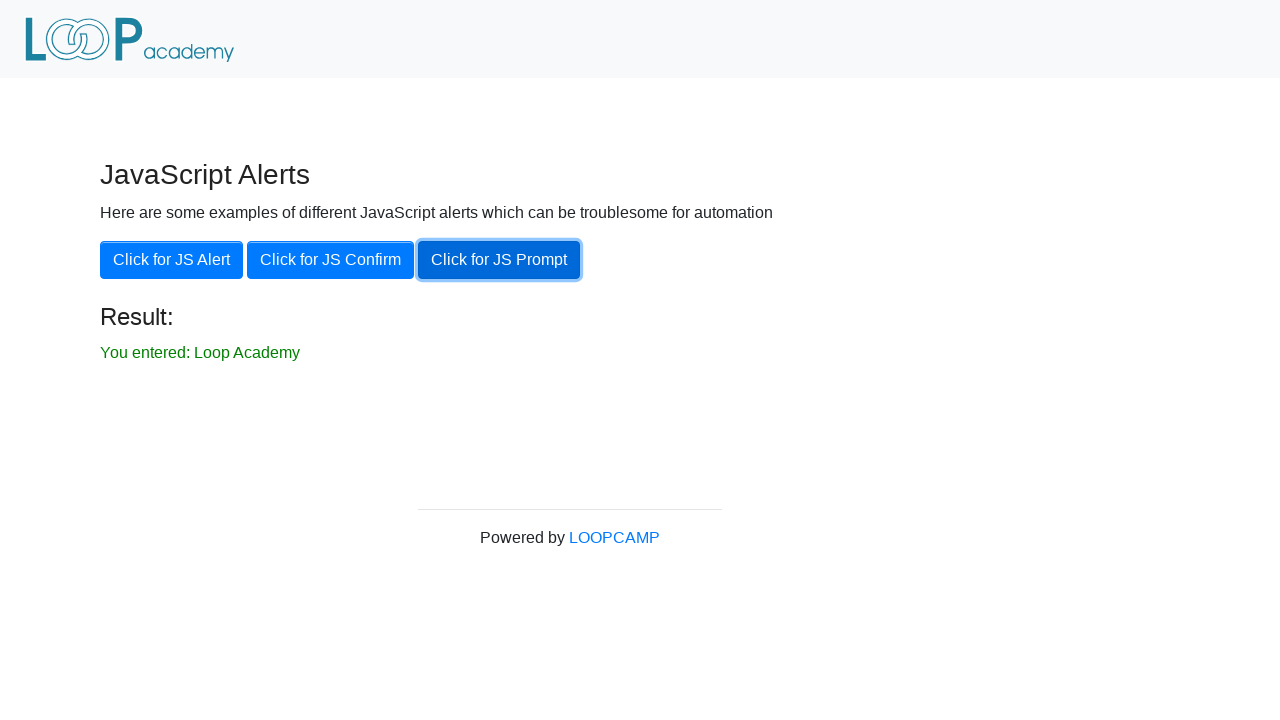

Retrieved result text from #result element
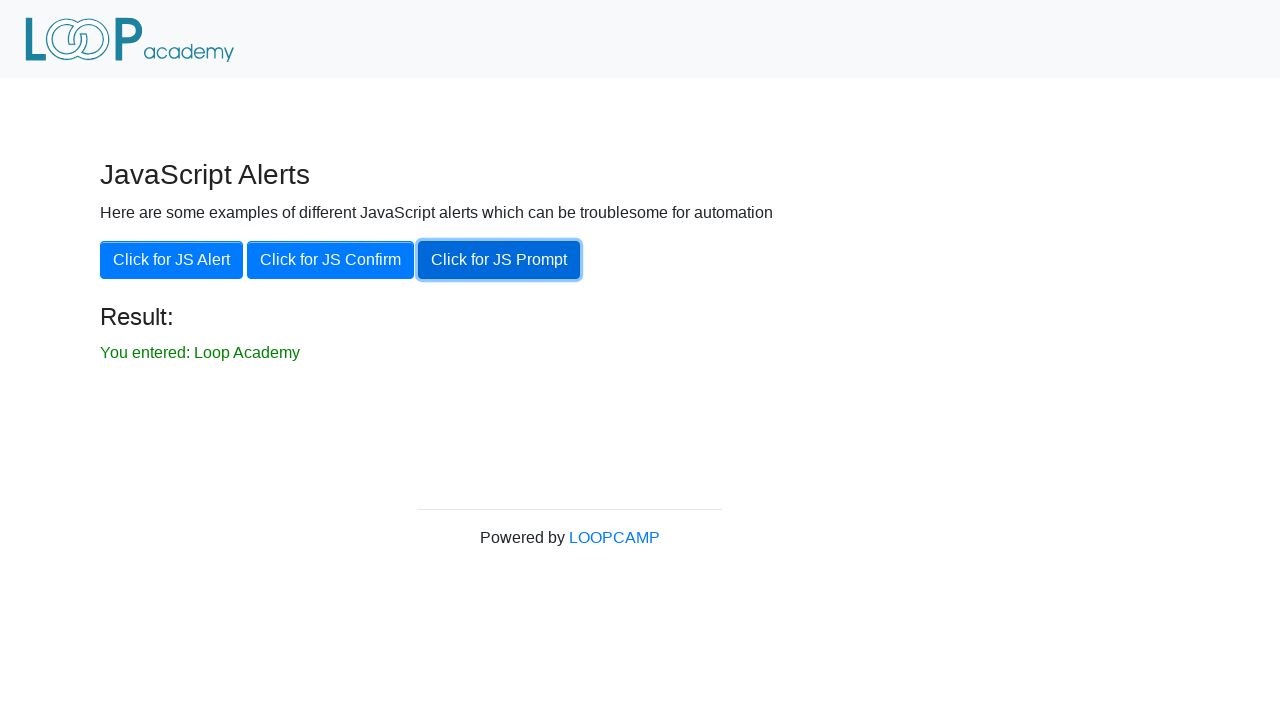

Verified that result text matches 'You entered: Loop Academy'
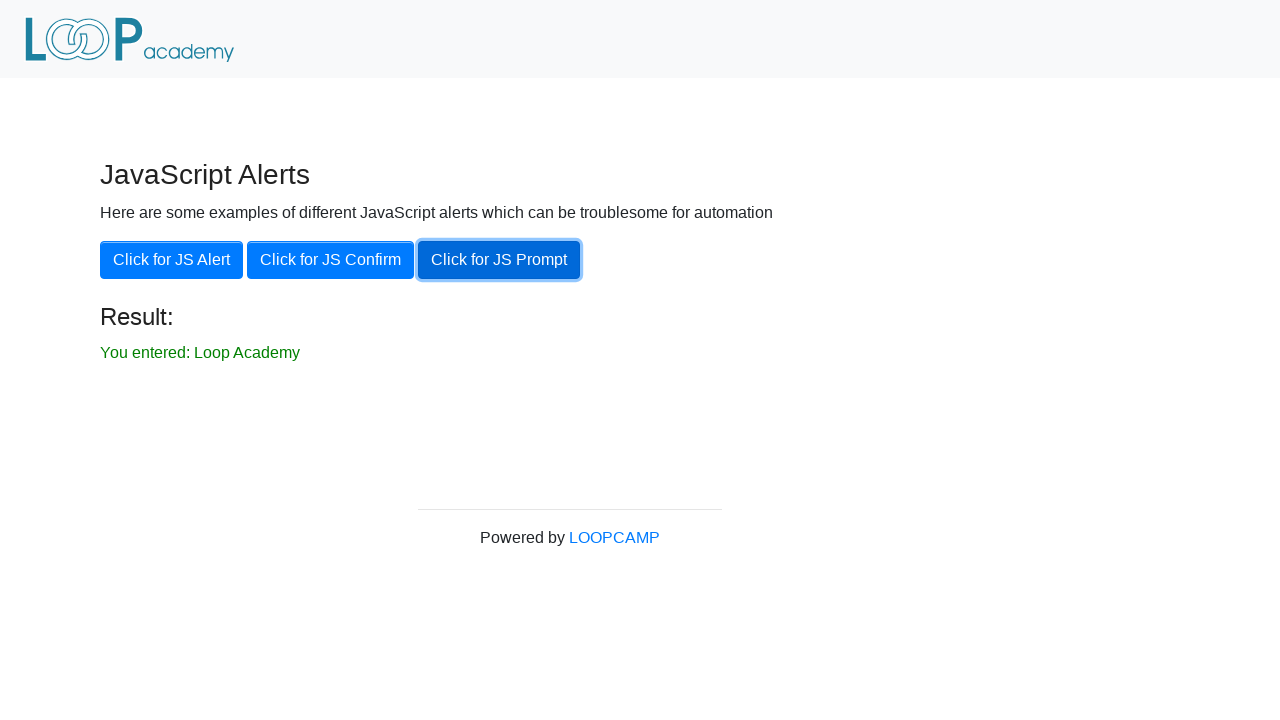

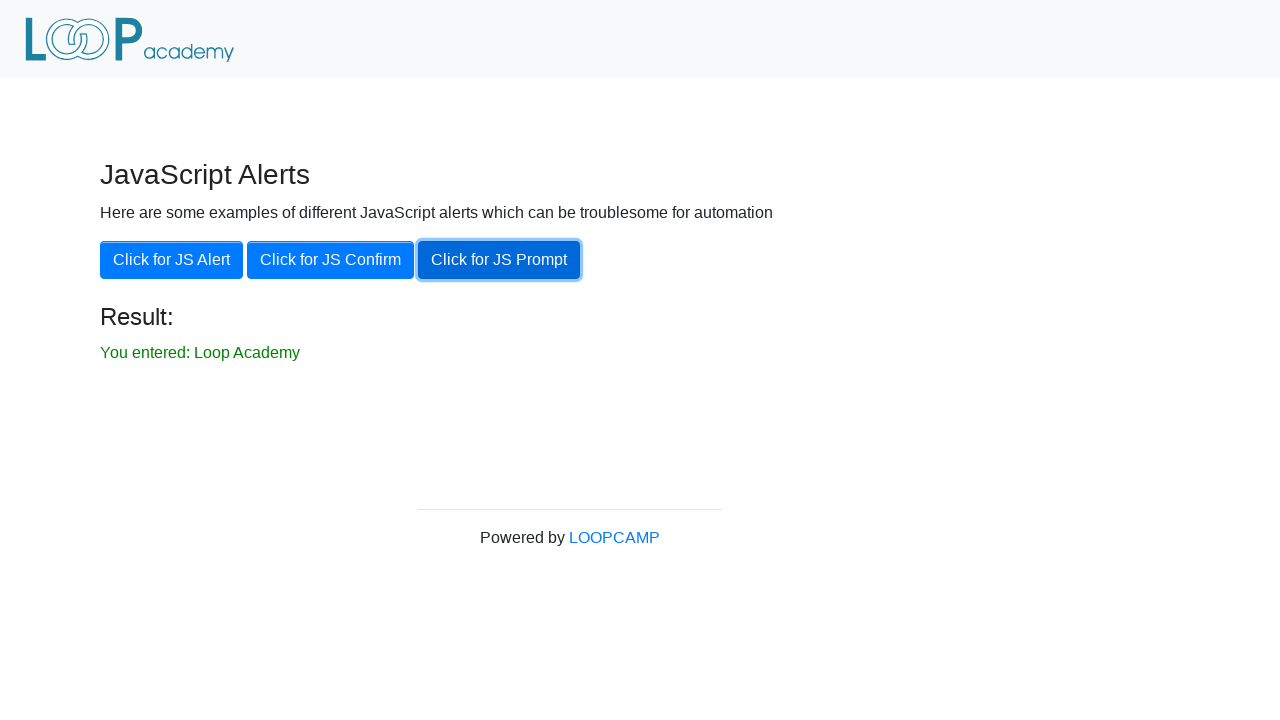